Tests that entered text is trimmed when editing a todo item

Starting URL: https://demo.playwright.dev/todomvc

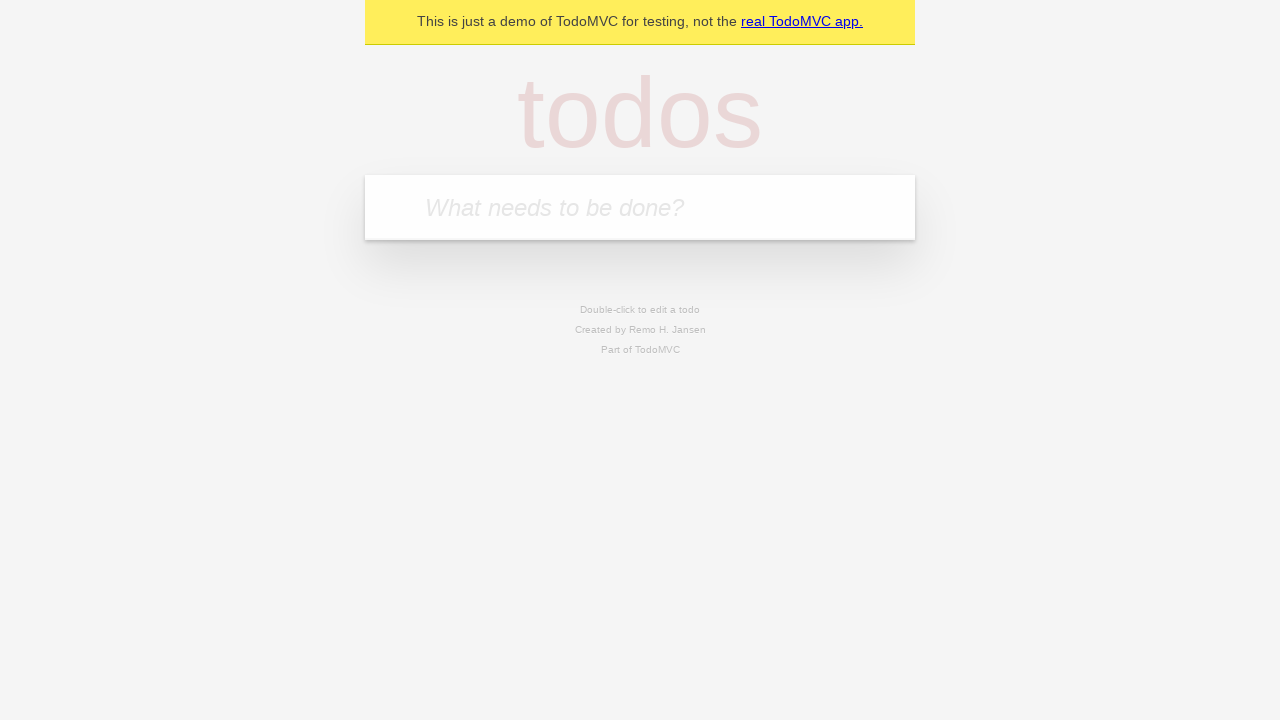

Located the todo input field with placeholder 'What needs to be done?'
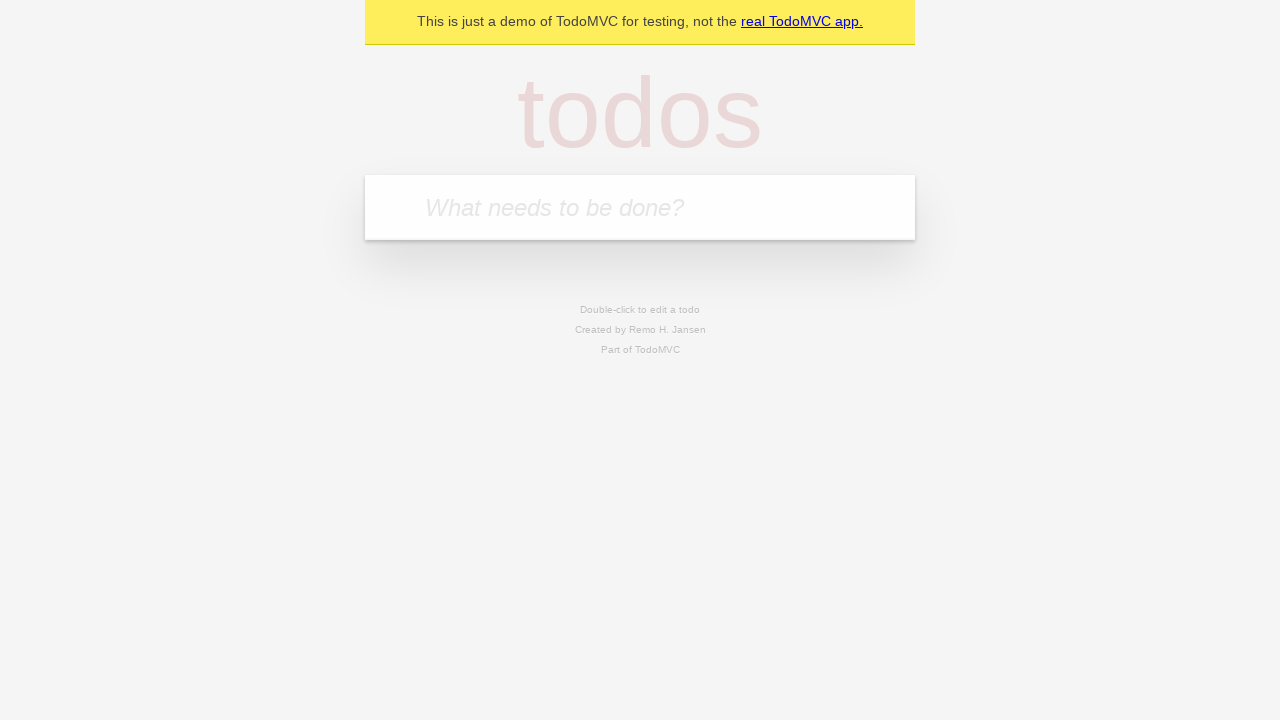

Filled todo input field with 'buy some cheese' on internal:attr=[placeholder="What needs to be done?"i]
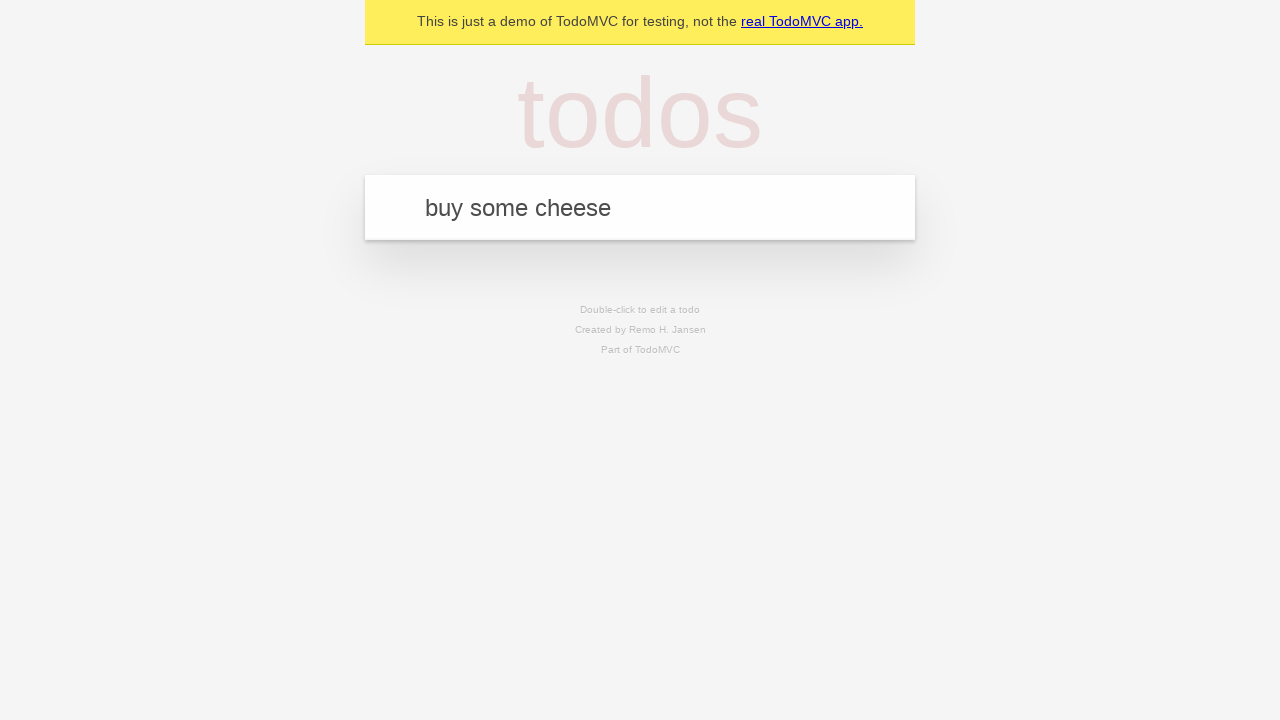

Pressed Enter to create todo item 'buy some cheese' on internal:attr=[placeholder="What needs to be done?"i]
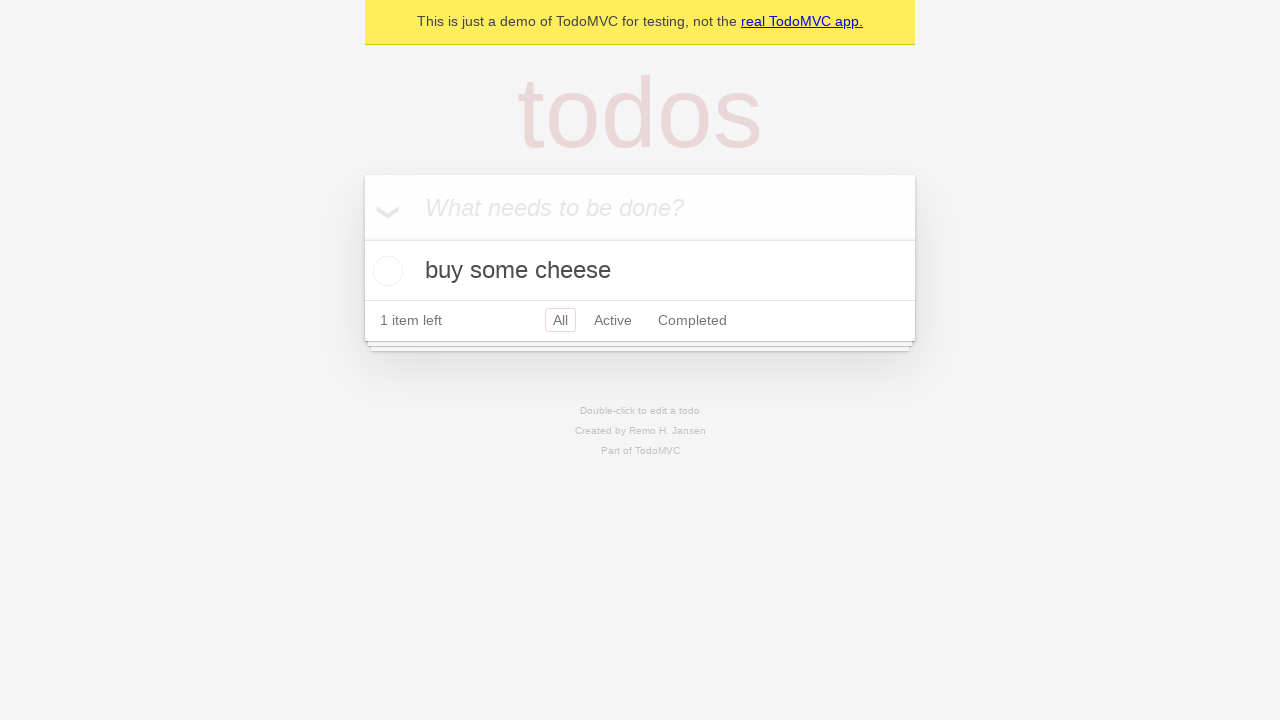

Filled todo input field with 'feed the cat' on internal:attr=[placeholder="What needs to be done?"i]
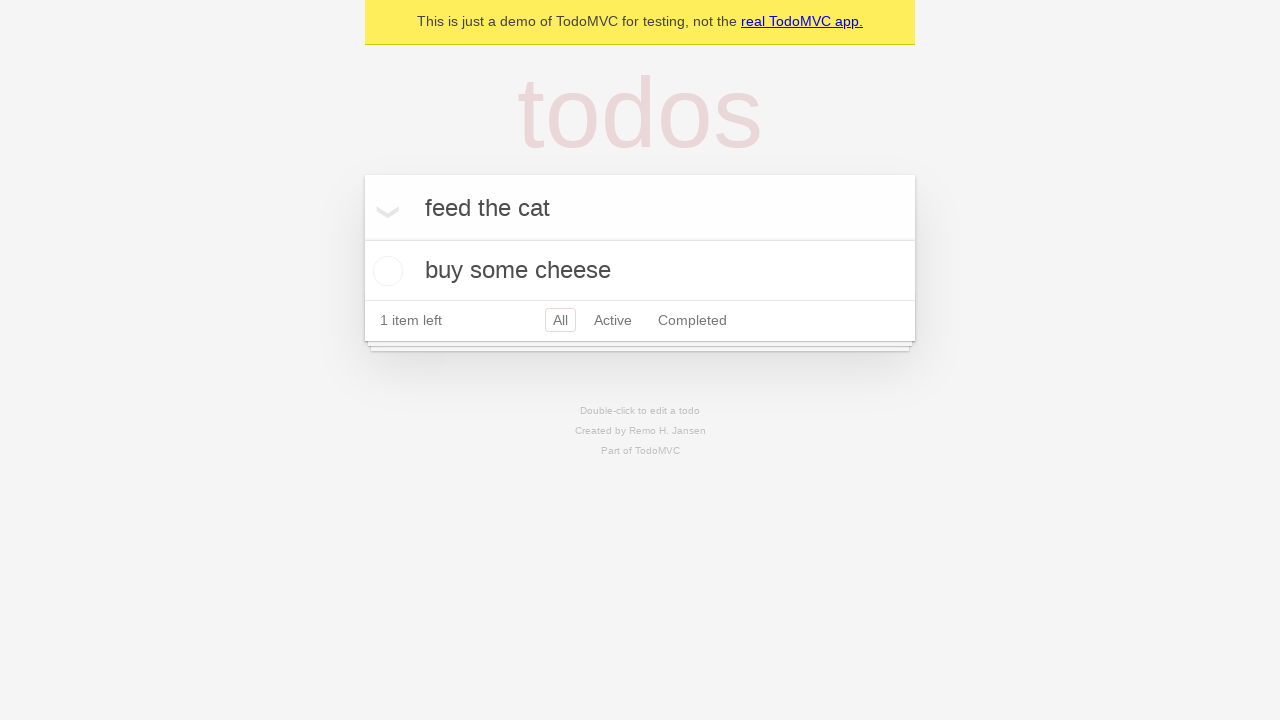

Pressed Enter to create todo item 'feed the cat' on internal:attr=[placeholder="What needs to be done?"i]
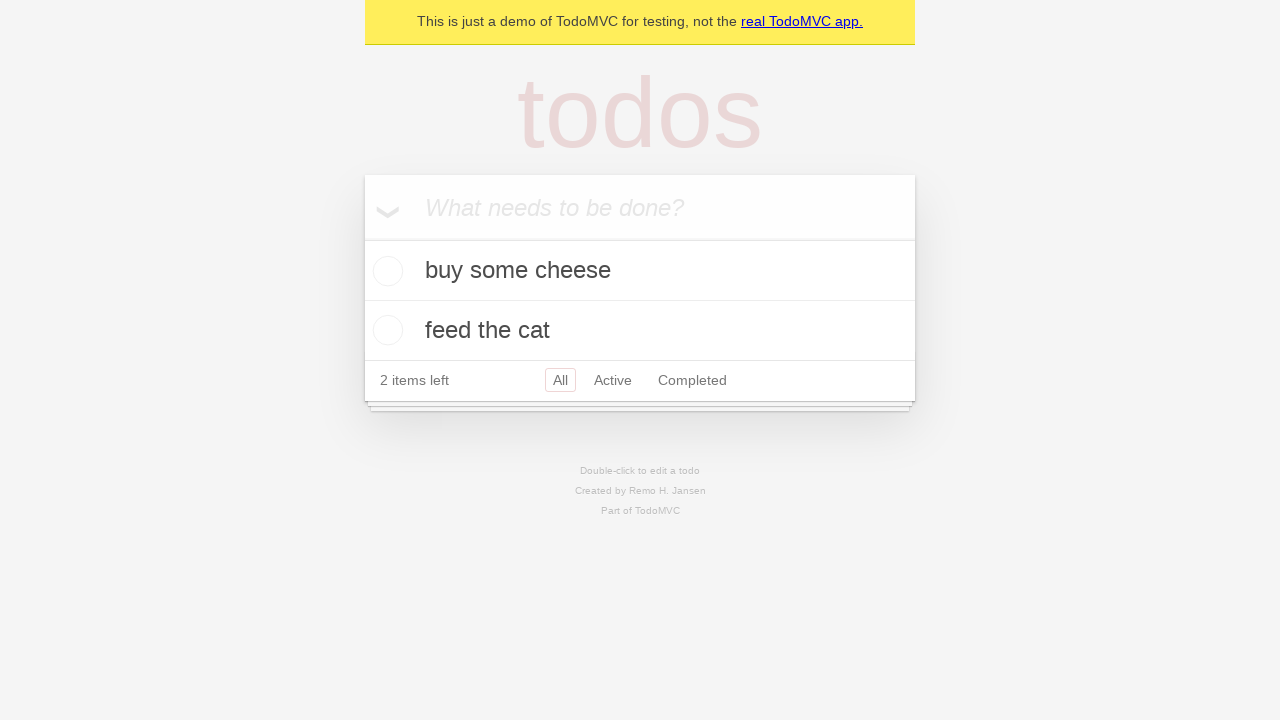

Filled todo input field with 'book a doctors appointment' on internal:attr=[placeholder="What needs to be done?"i]
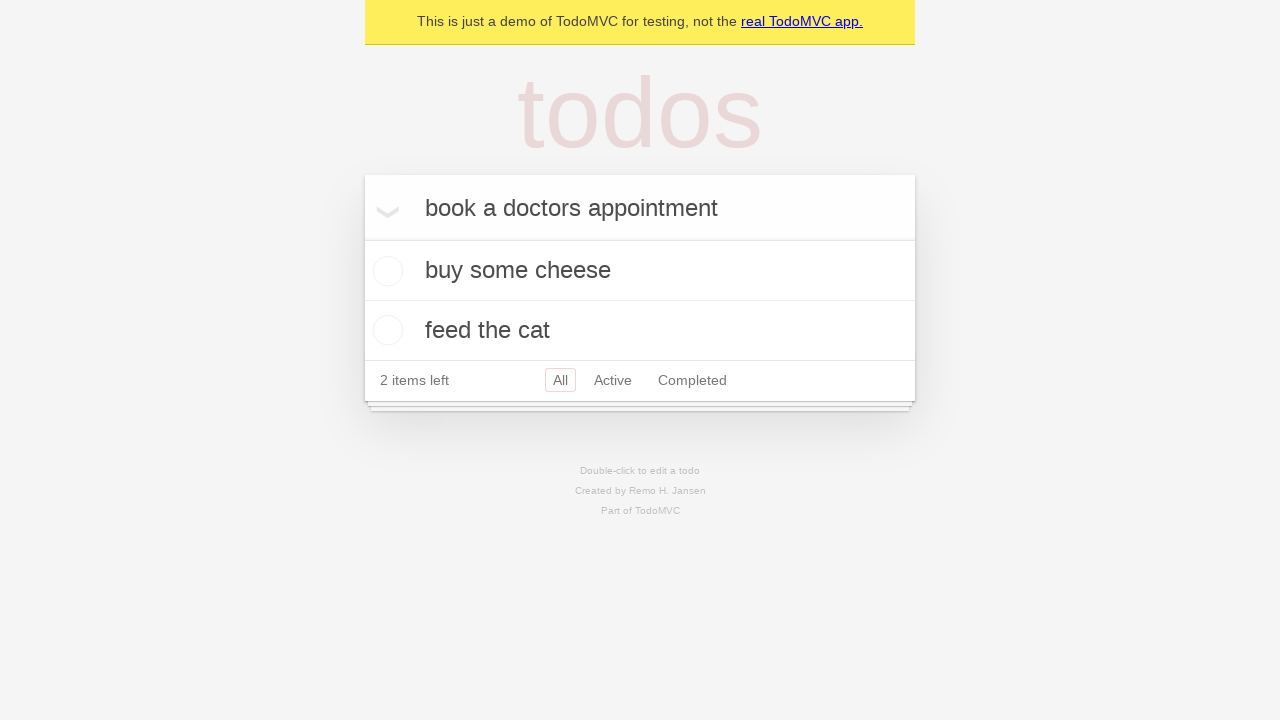

Pressed Enter to create todo item 'book a doctors appointment' on internal:attr=[placeholder="What needs to be done?"i]
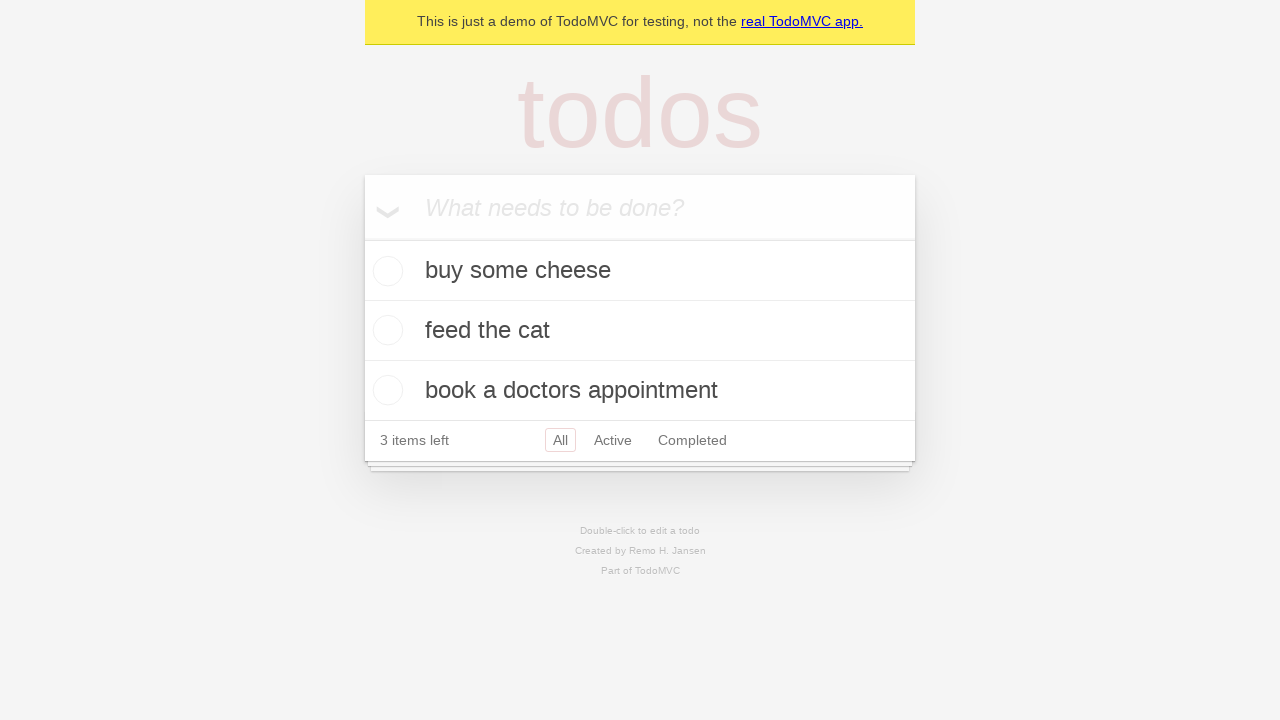

Located all todo items by test id 'todo-item'
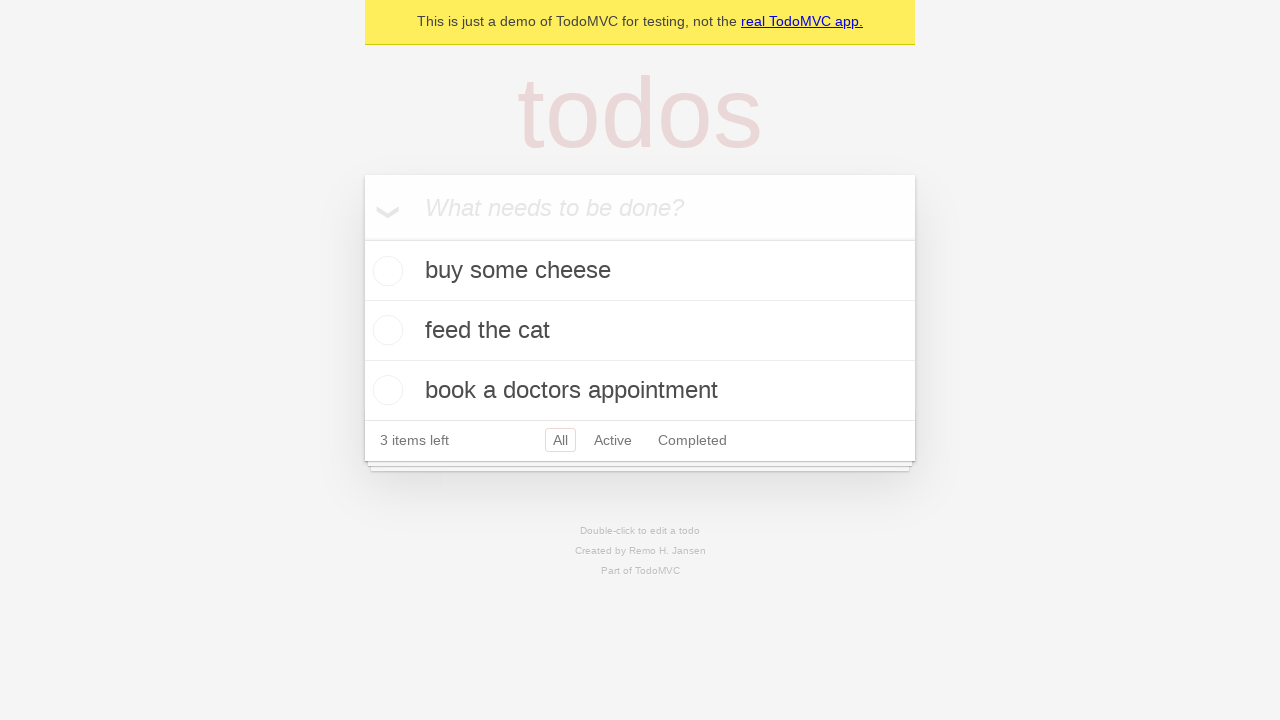

Double-clicked on the second todo item to enter edit mode at (640, 331) on internal:testid=[data-testid="todo-item"s] >> nth=1
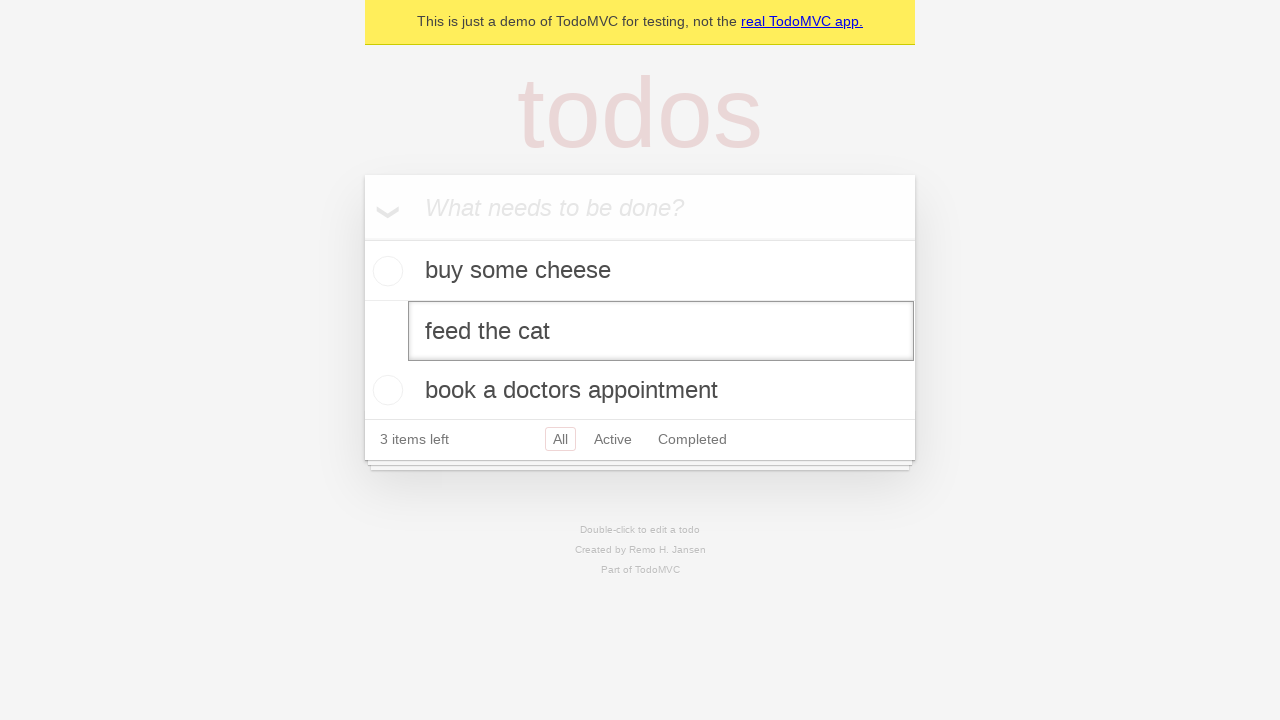

Filled edit field with text containing leading and trailing spaces: '    buy some sausages    ' on internal:testid=[data-testid="todo-item"s] >> nth=1 >> internal:role=textbox[nam
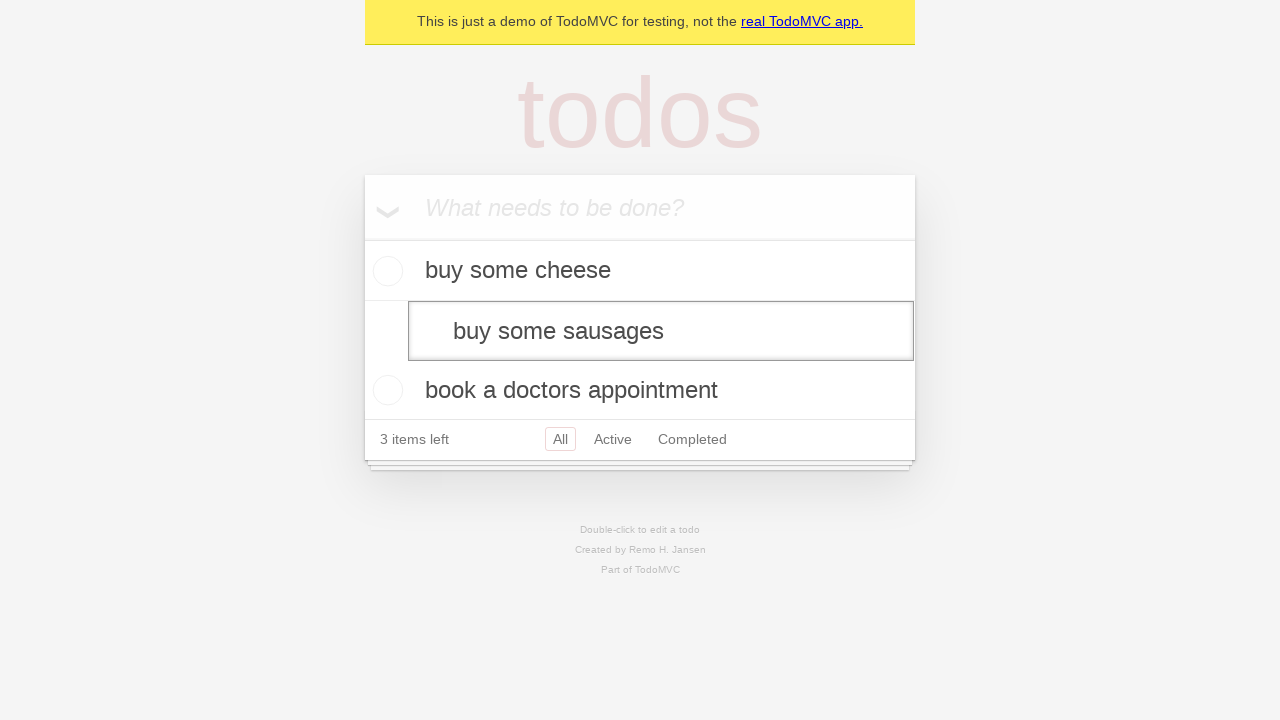

Pressed Enter to confirm edit and verify text trimming on internal:testid=[data-testid="todo-item"s] >> nth=1 >> internal:role=textbox[nam
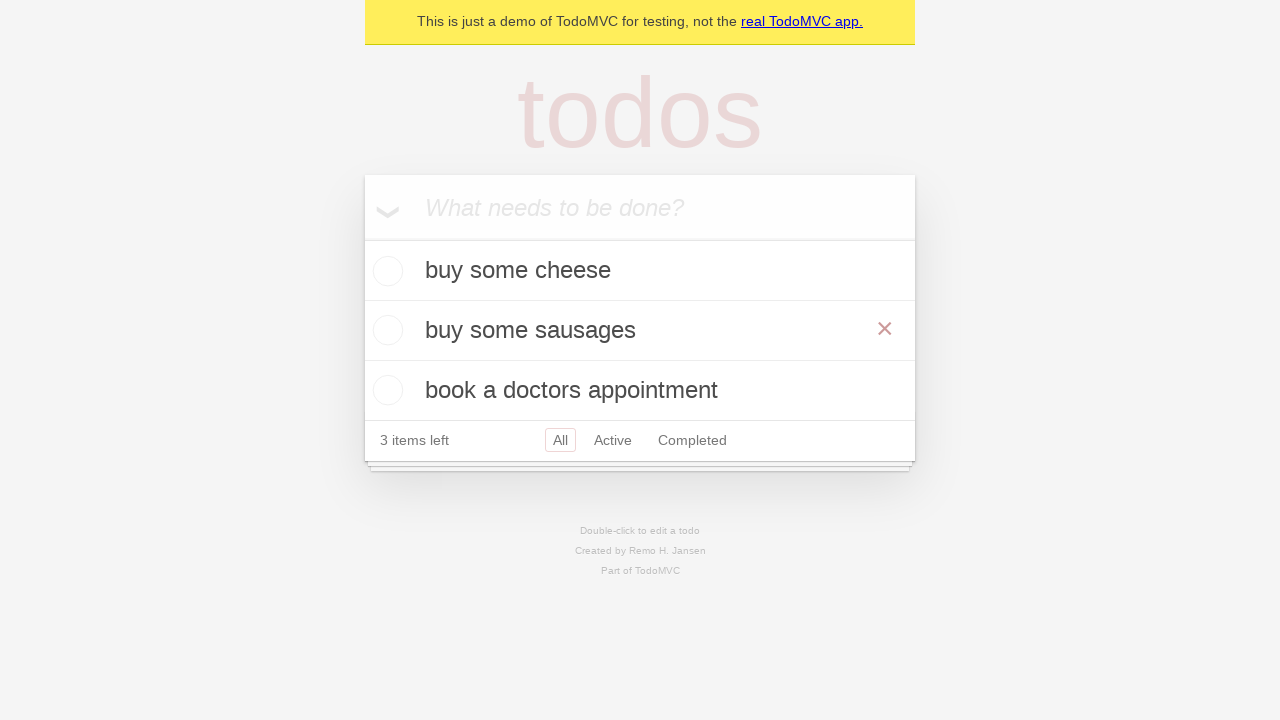

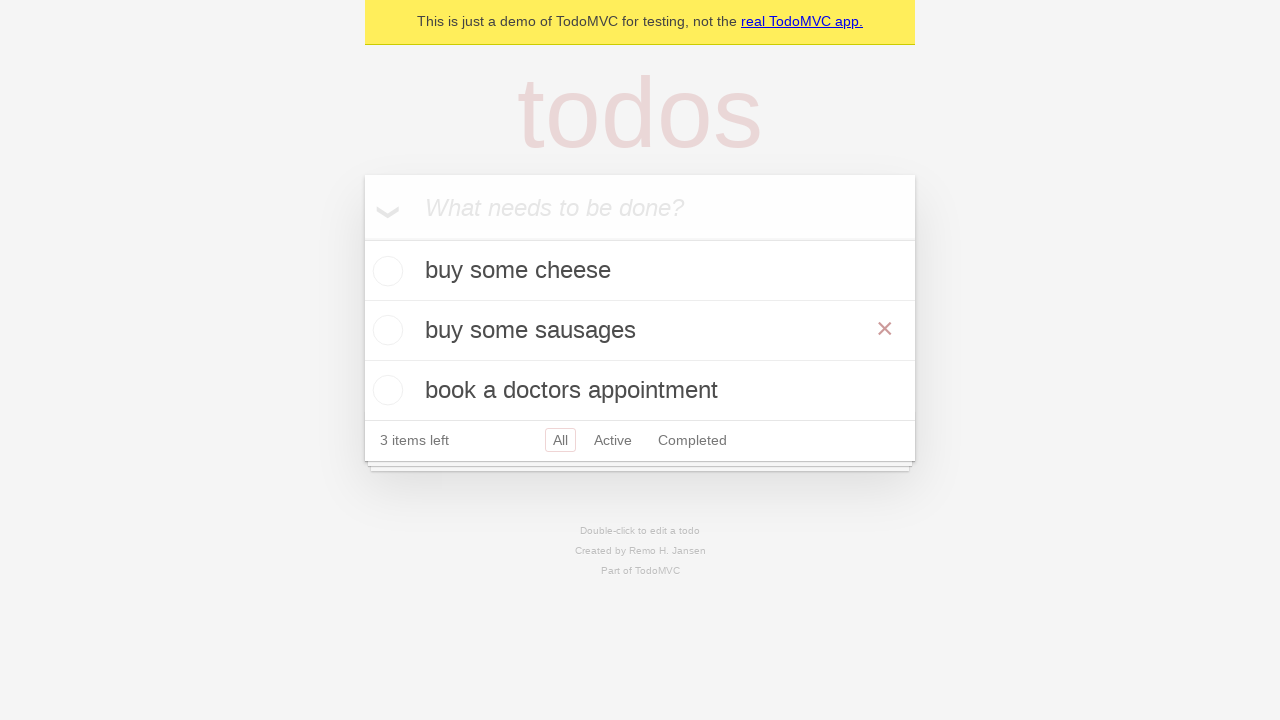